Tests JavaScript alert handling by clicking a button that triggers a JS alert and then accepting/handling the alert dialog

Starting URL: https://the-internet.herokuapp.com/javascript_alerts

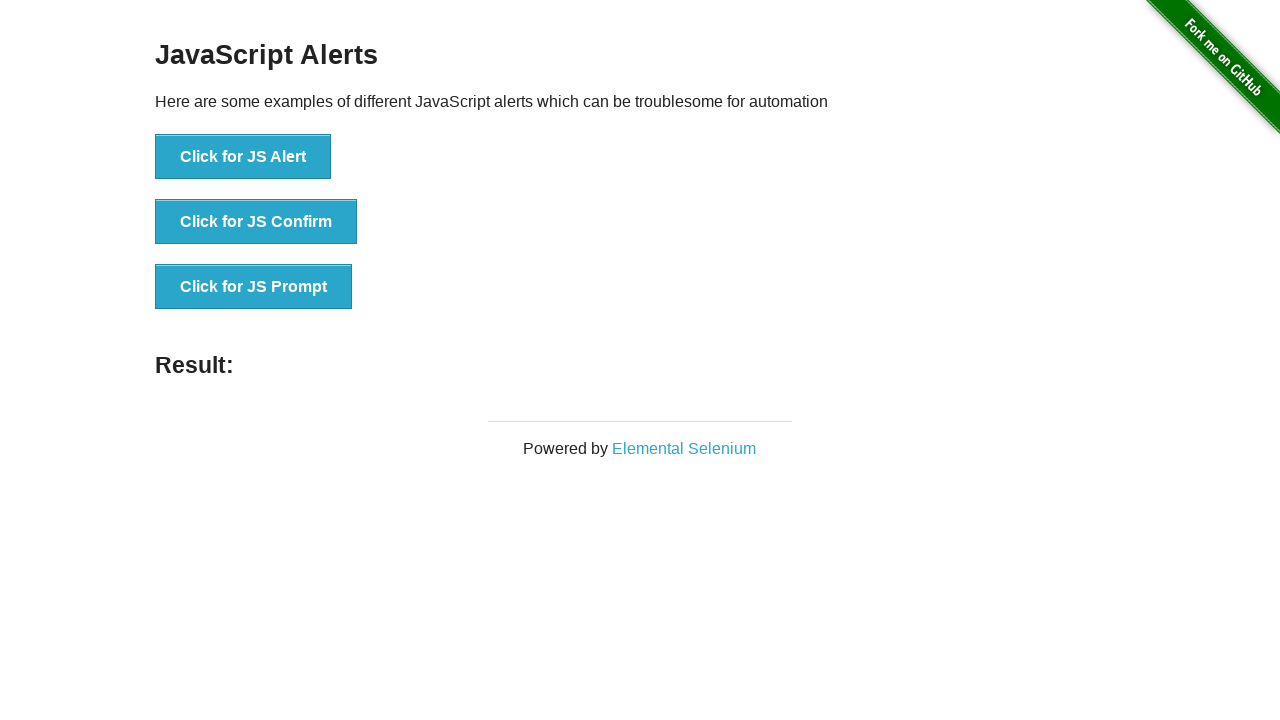

Clicked button to trigger JavaScript alert at (243, 157) on xpath=//button[text()='Click for JS Alert']
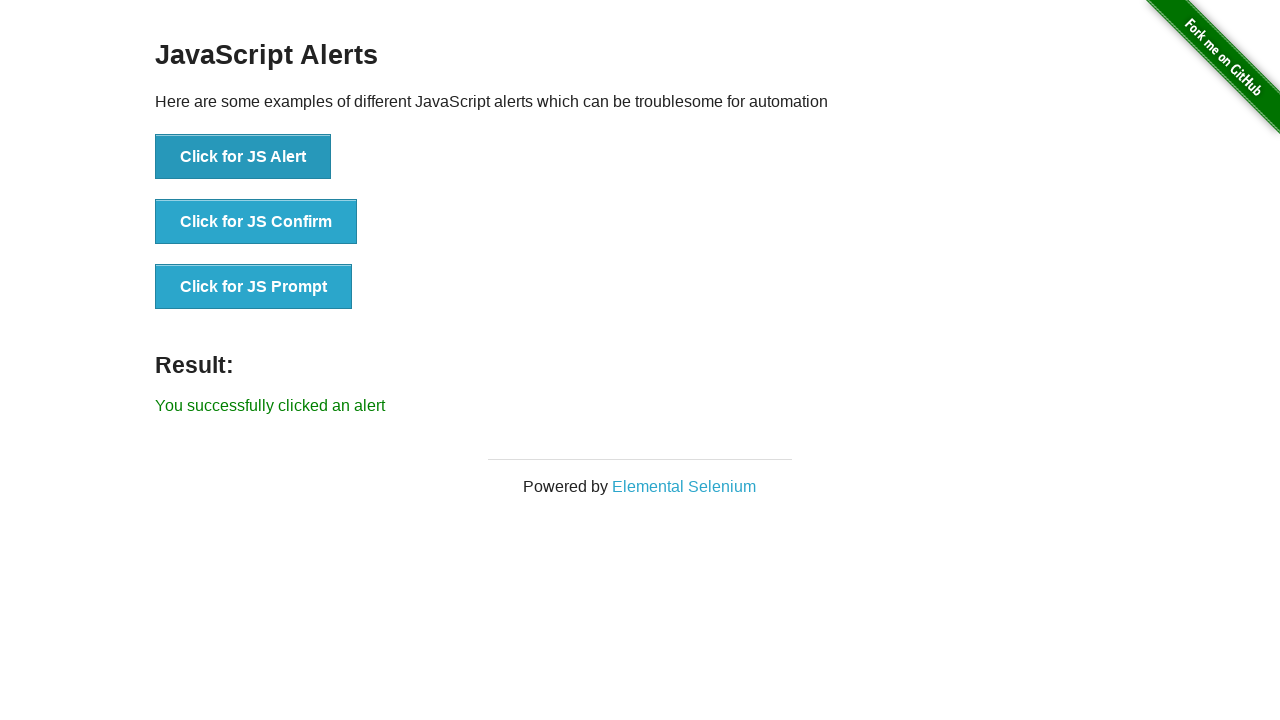

Set up dialog handler to accept alerts
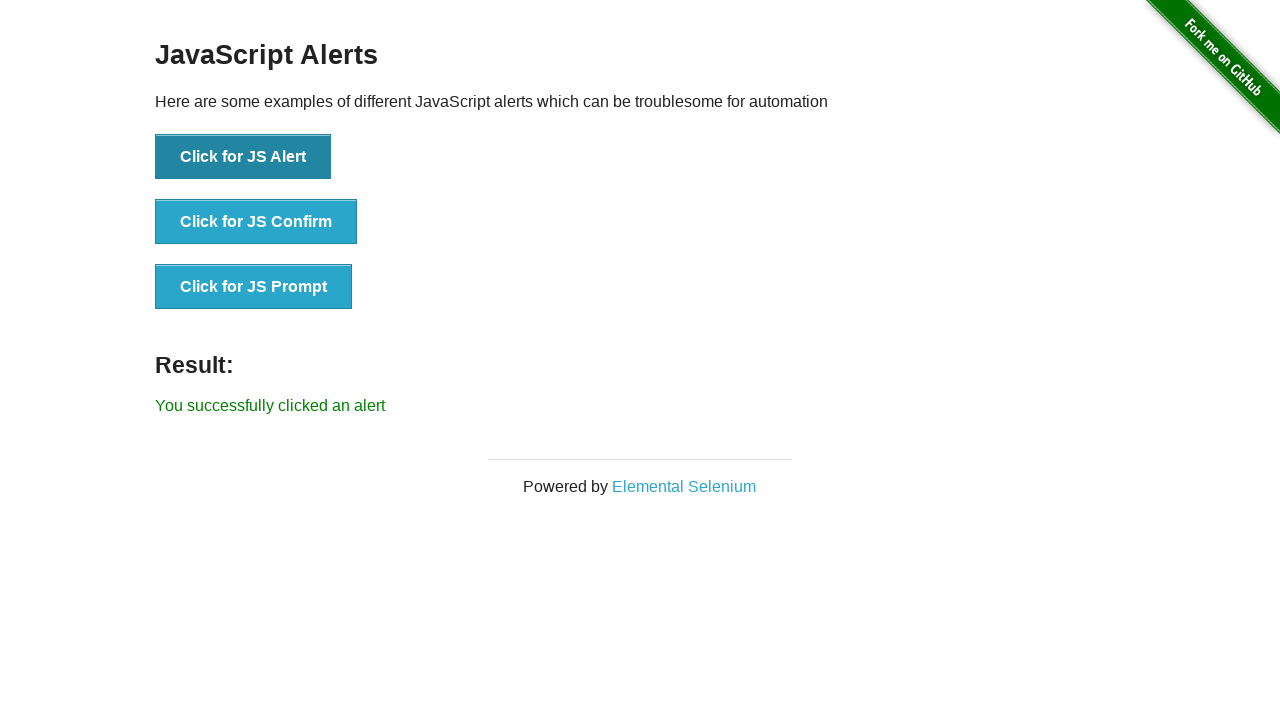

Configured dialog handler function
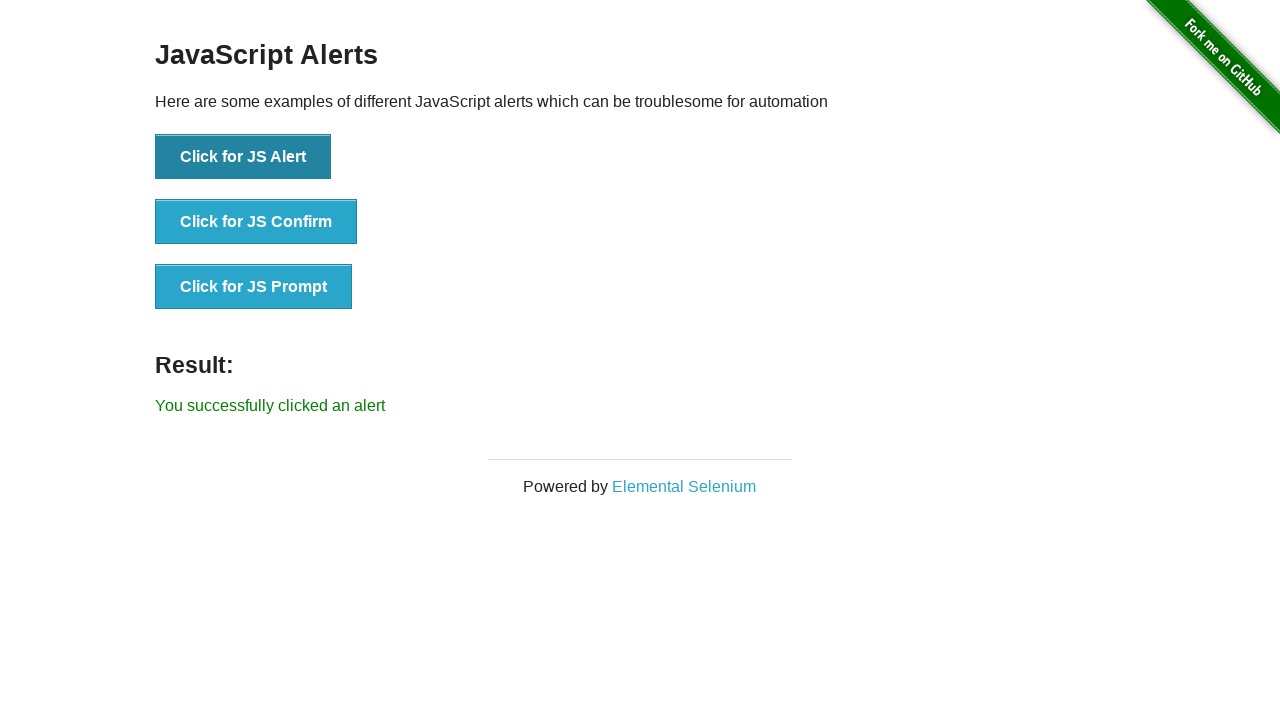

Alert was accepted and result element appeared
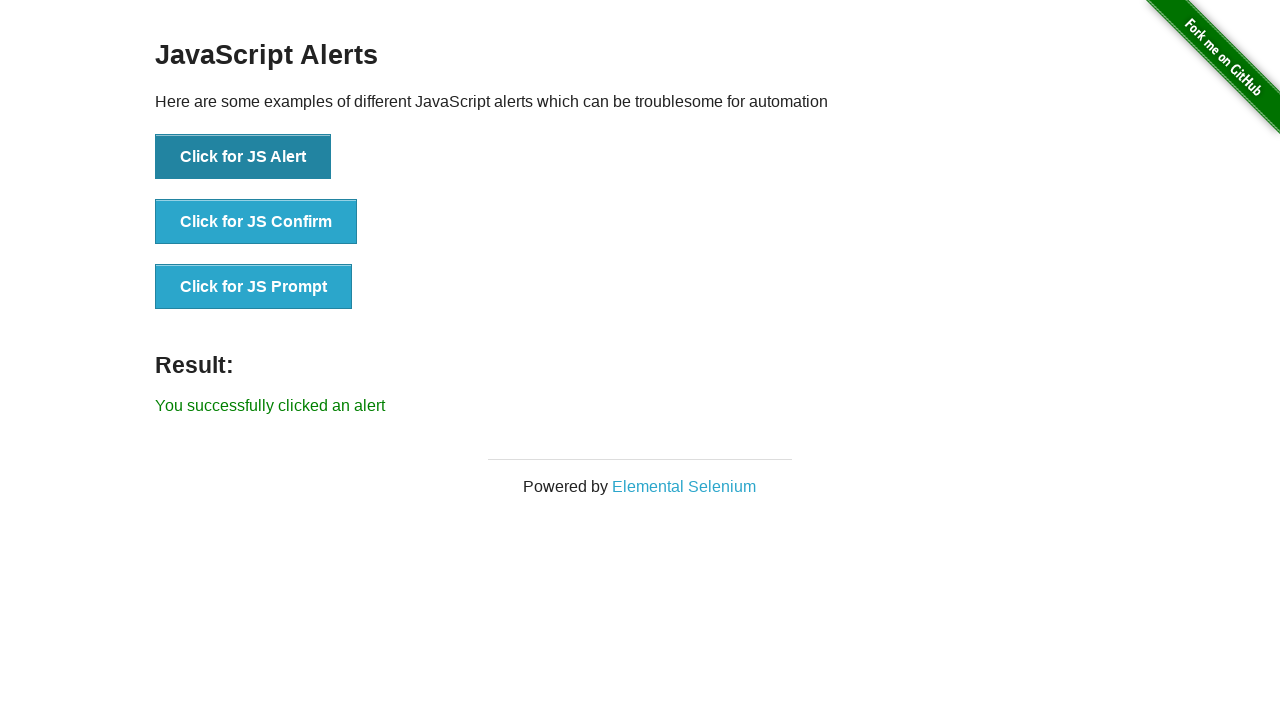

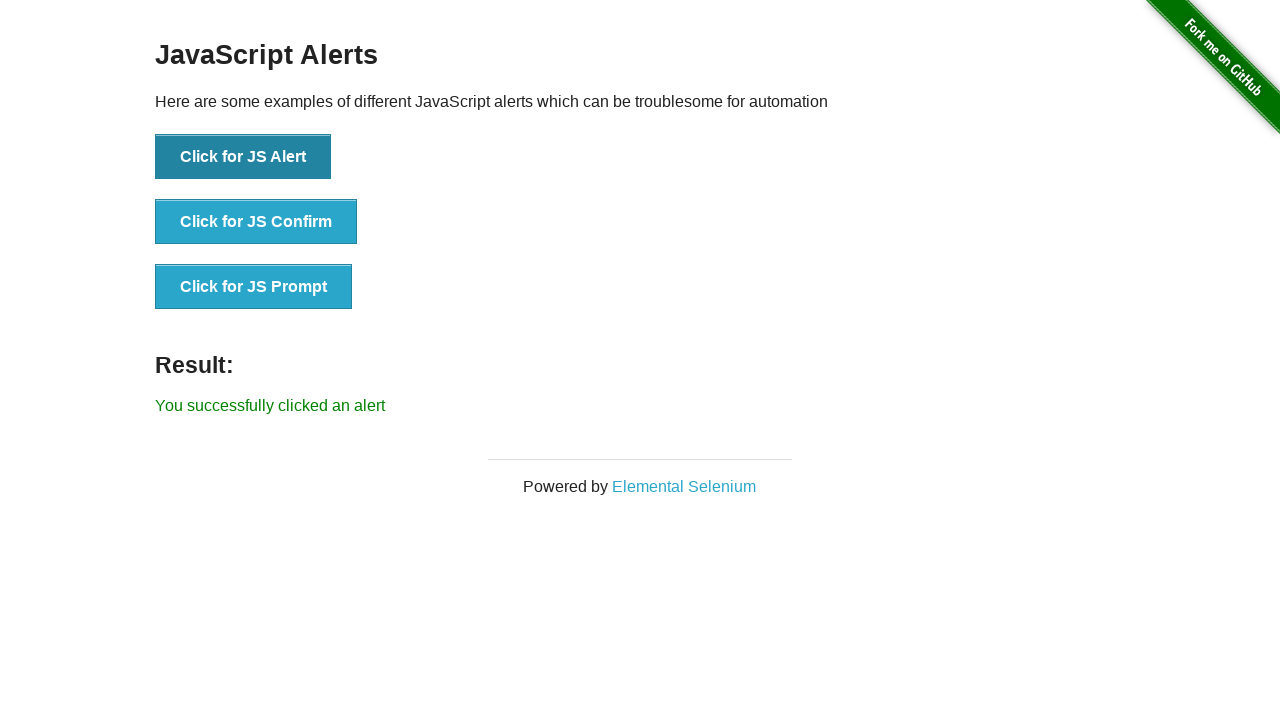